Navigates to Manchester United's website and verifies the page loads by checking the title

Starting URL: https://www.manutd.com/

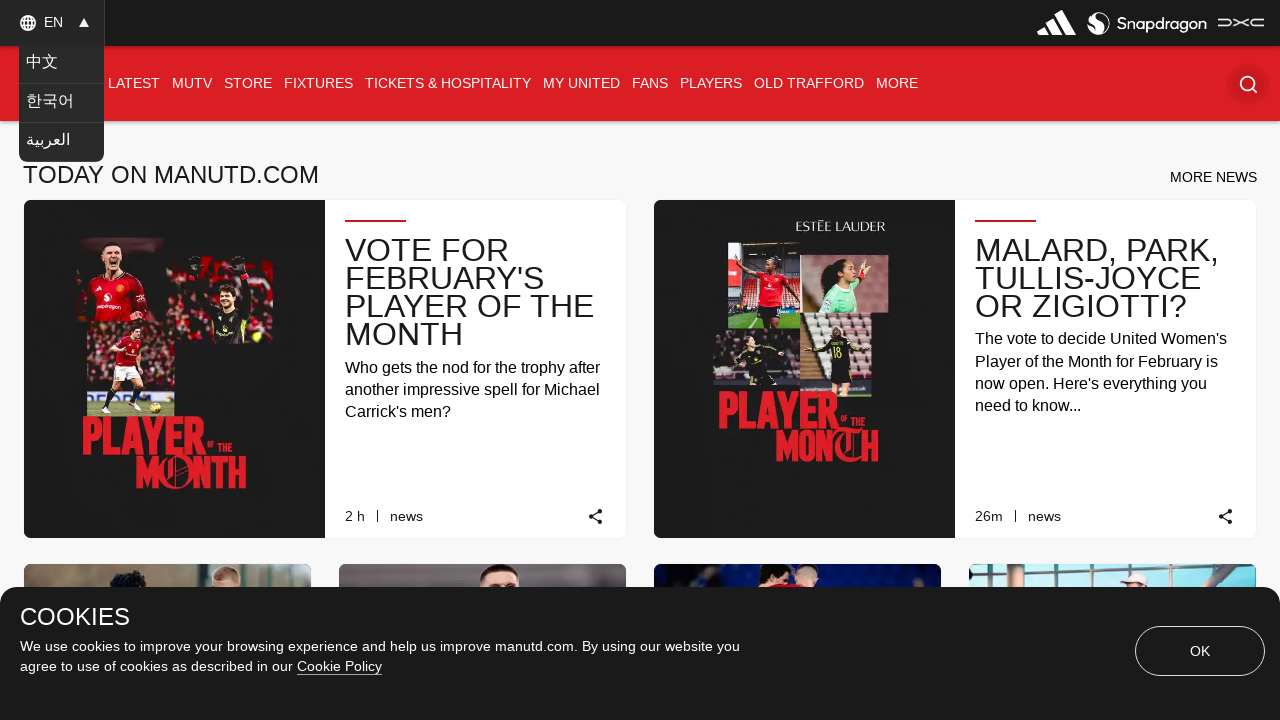

Retrieved page title from Manchester United website
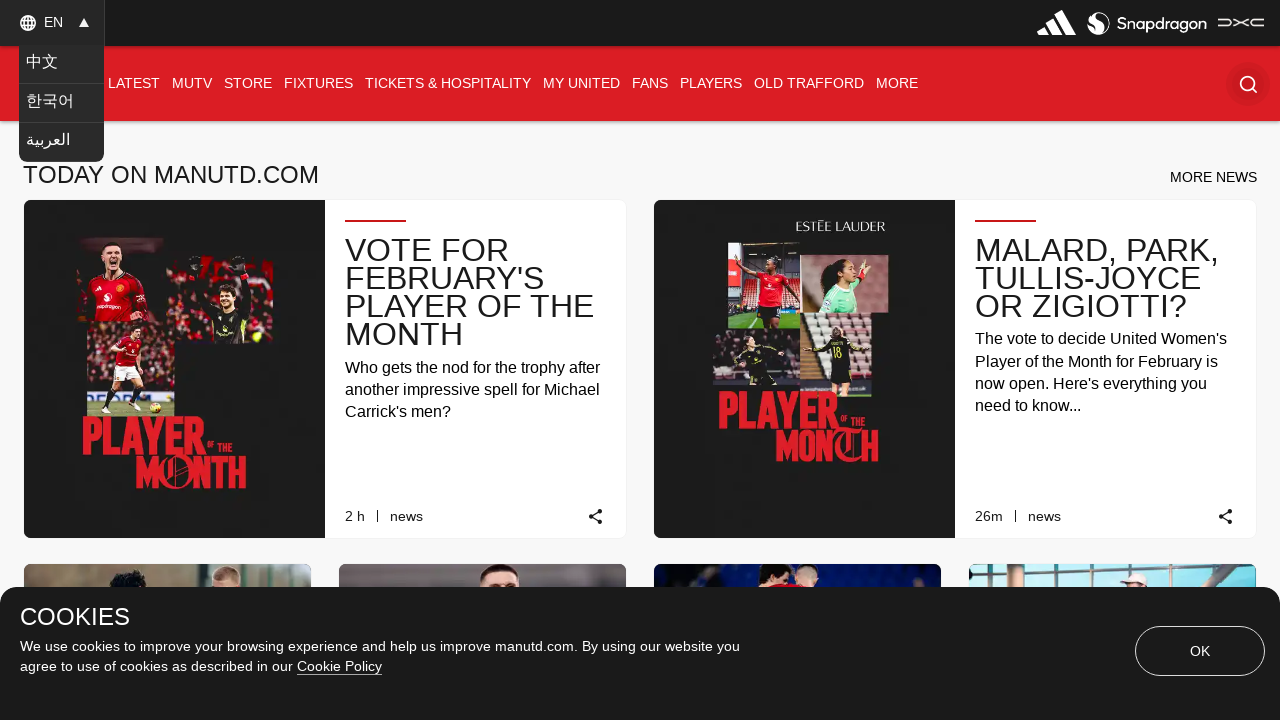

Printed page title to console
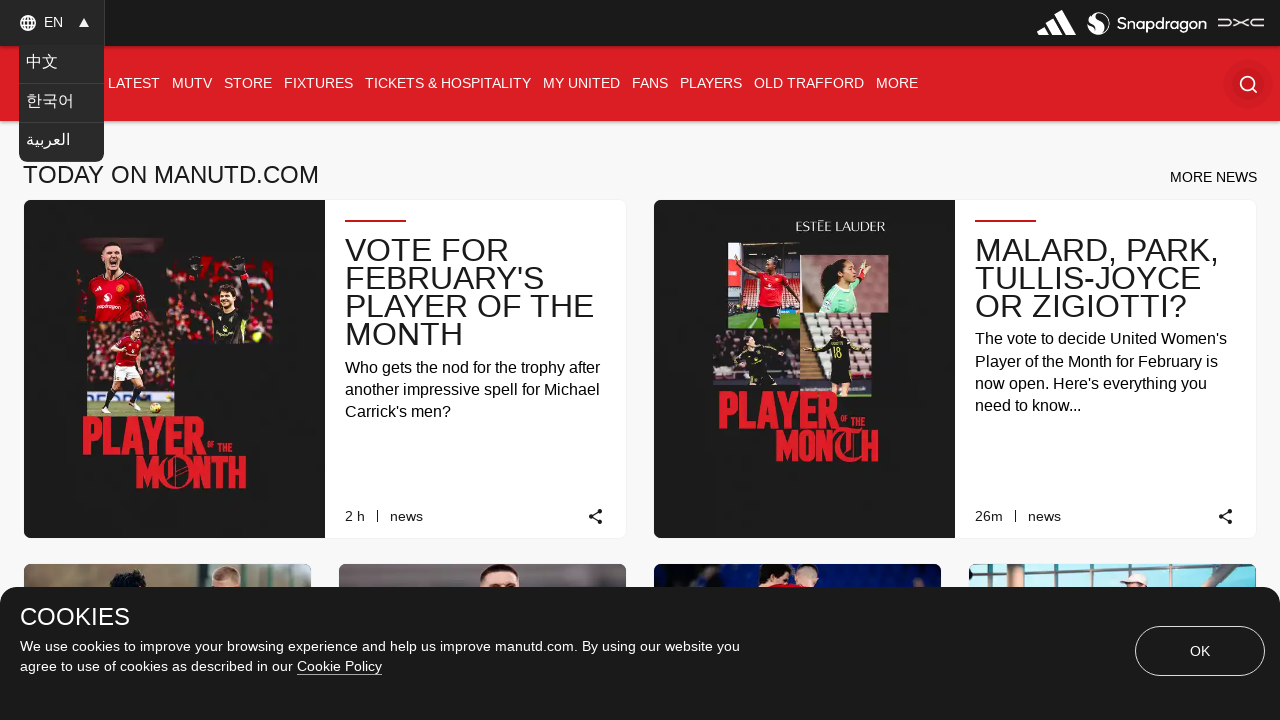

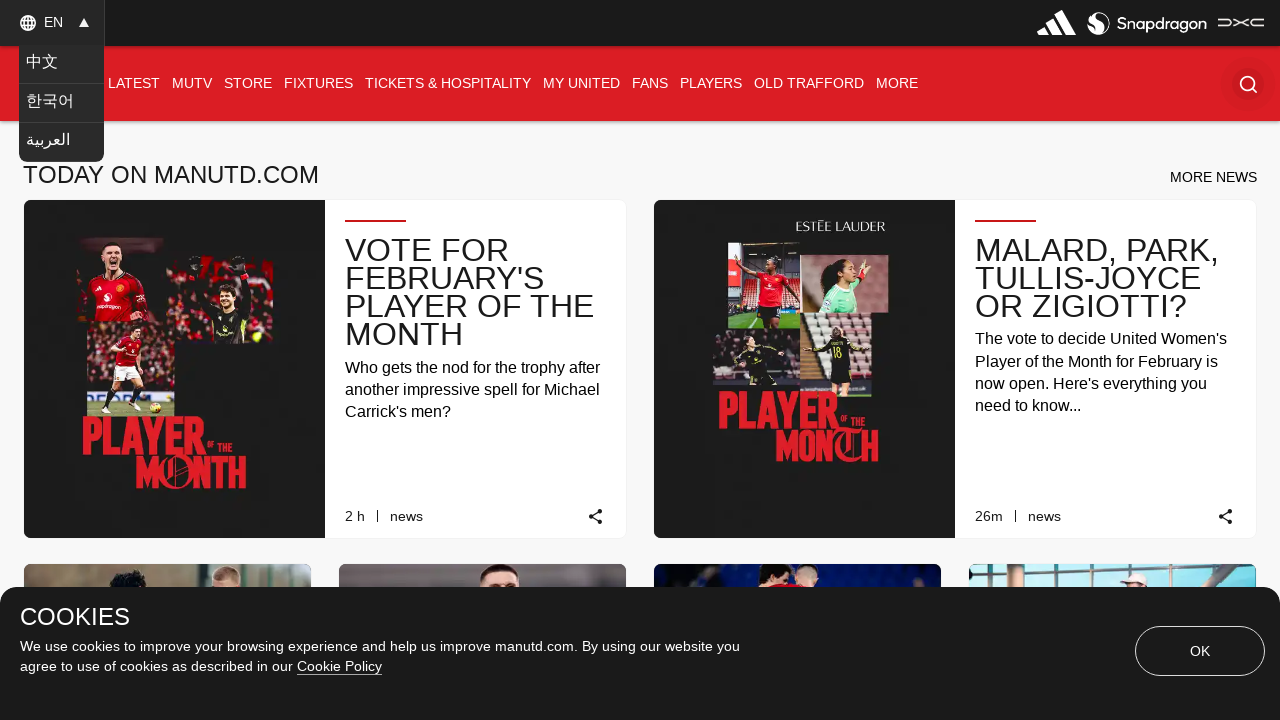